Tests alert dialog functionality by clicking confirm button, accepting and dismissing alerts, and verifying confirmation messages

Starting URL: https://demoqa.com/alerts

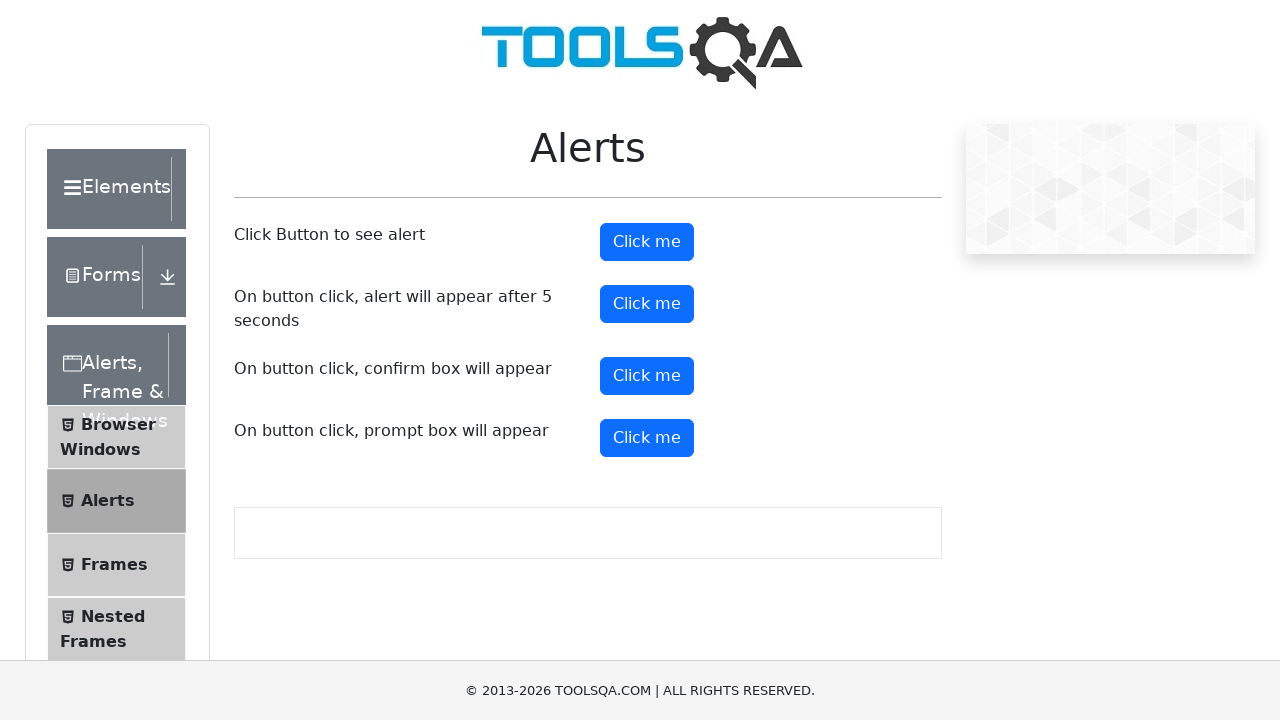

Clicked confirm button to trigger first alert at (647, 376) on //*[@id="confirmButton"]
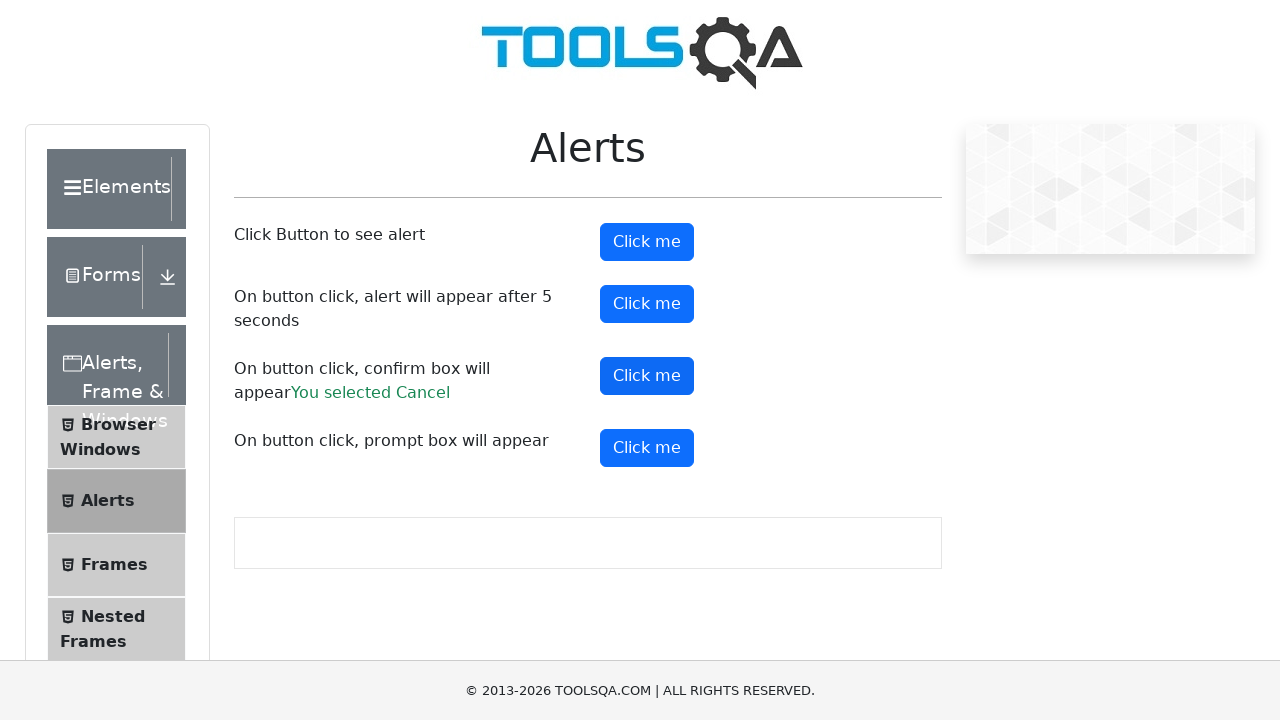

Set up dialog handler to accept alert
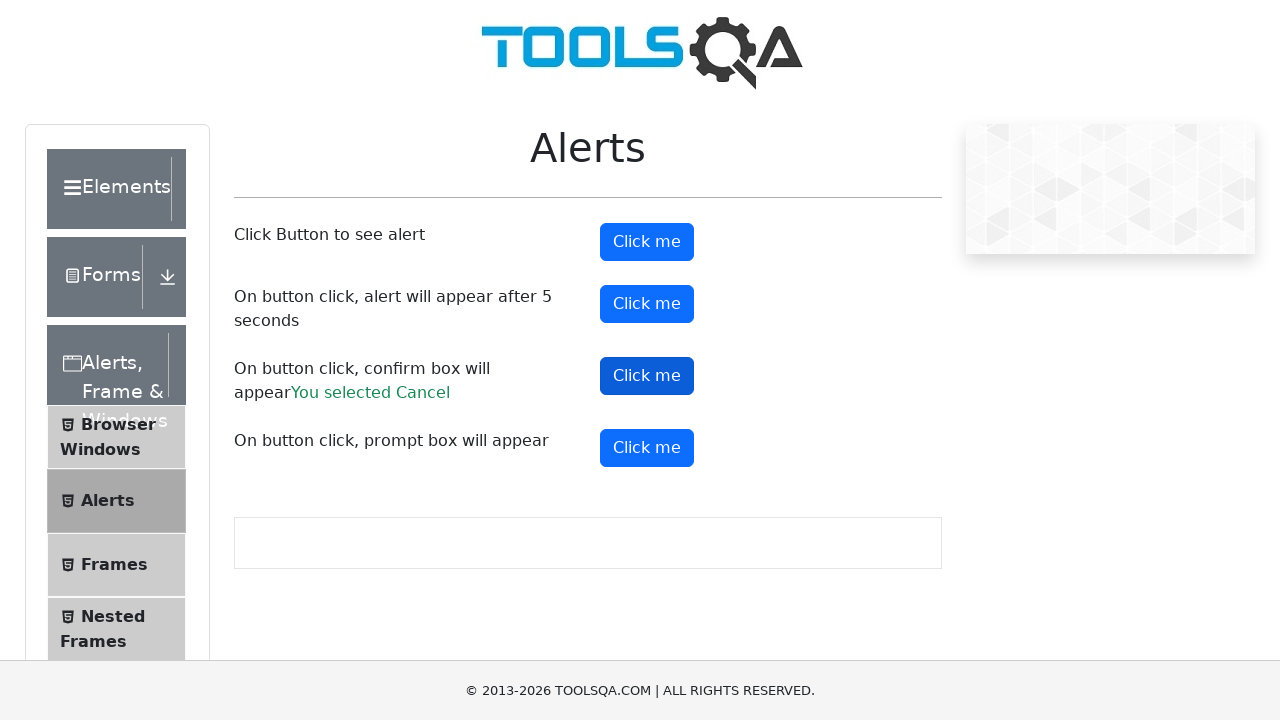

Waited for confirmation message after accepting alert
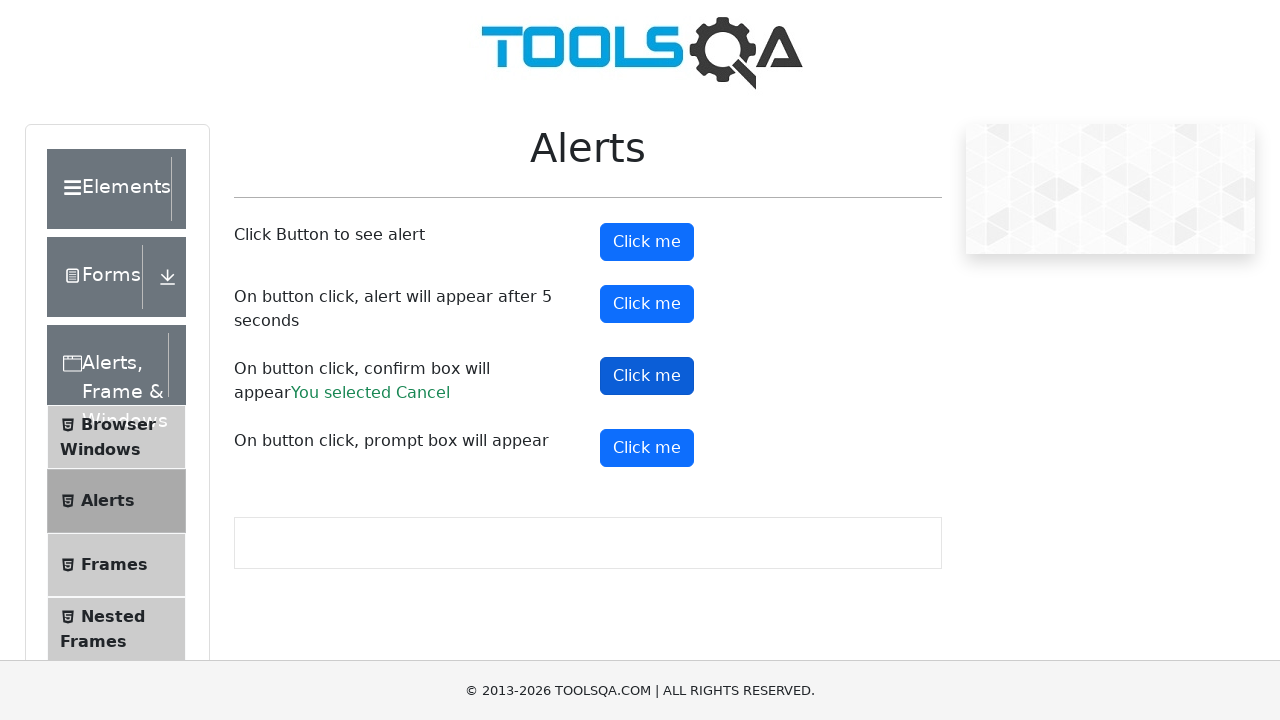

Clicked confirm button again to trigger second alert at (647, 376) on //*[@id="confirmButton"]
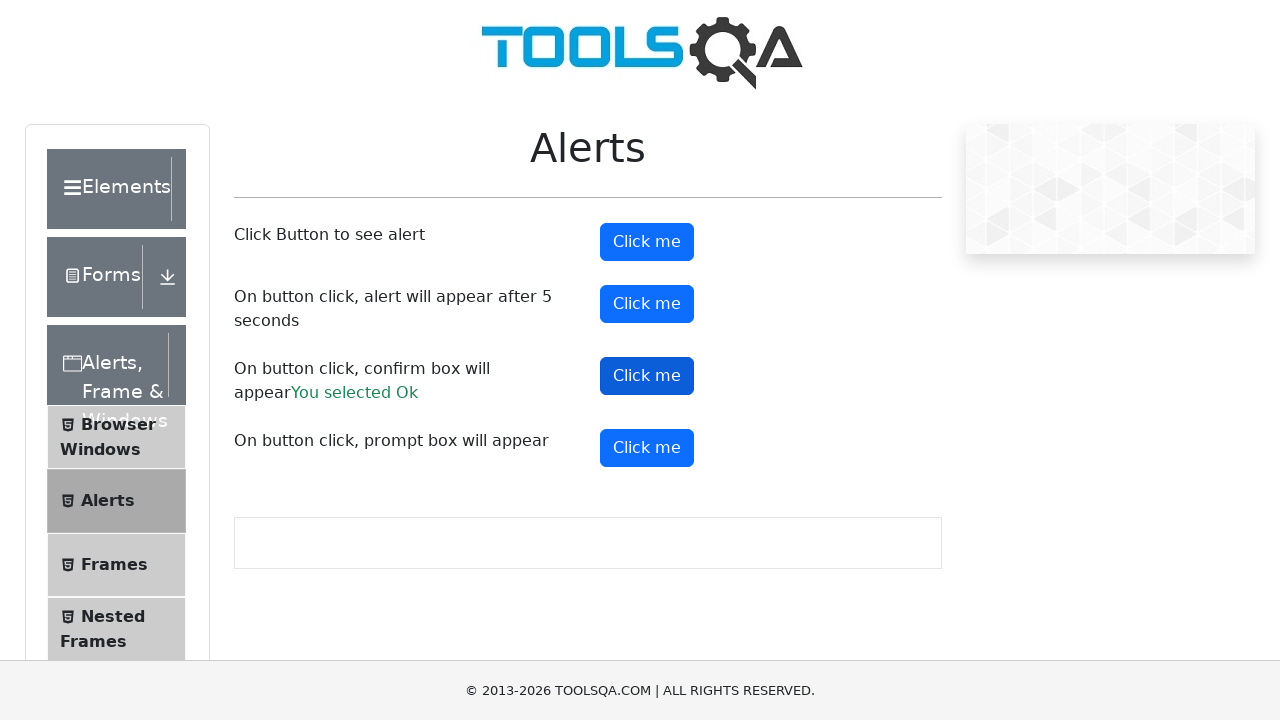

Set up dialog handler to dismiss alert
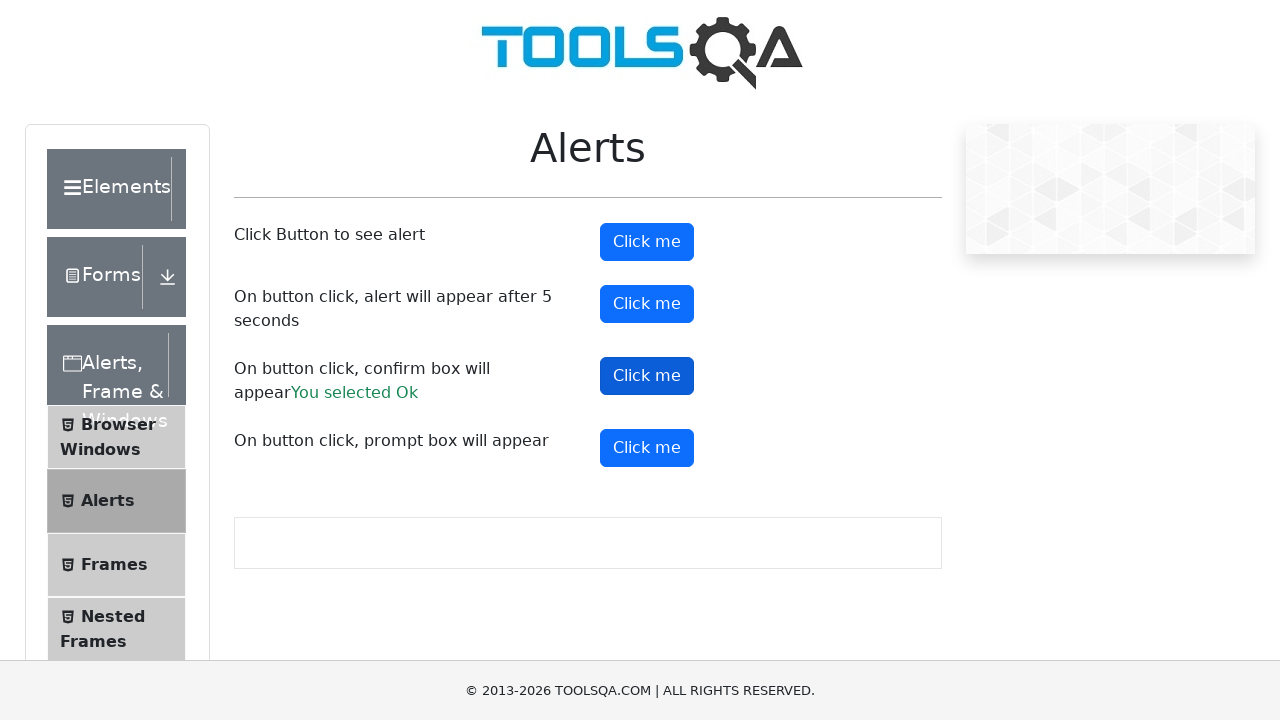

Waited for confirmation message after dismissing alert
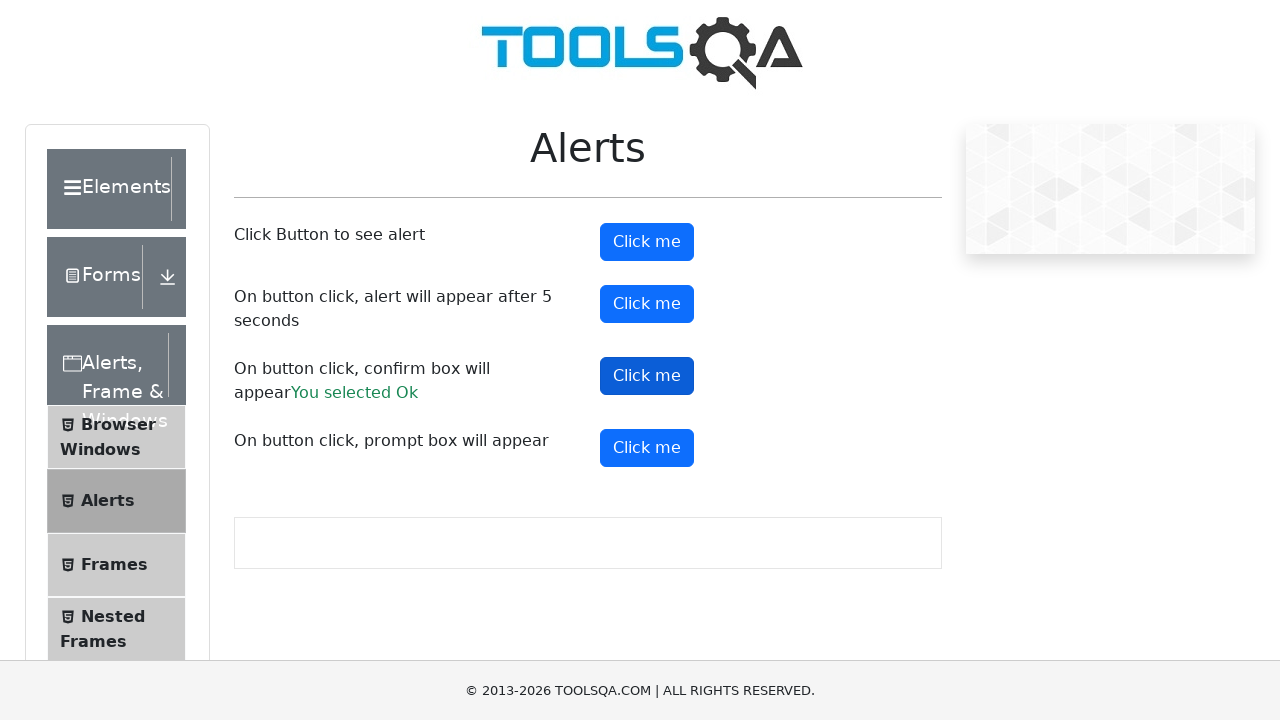

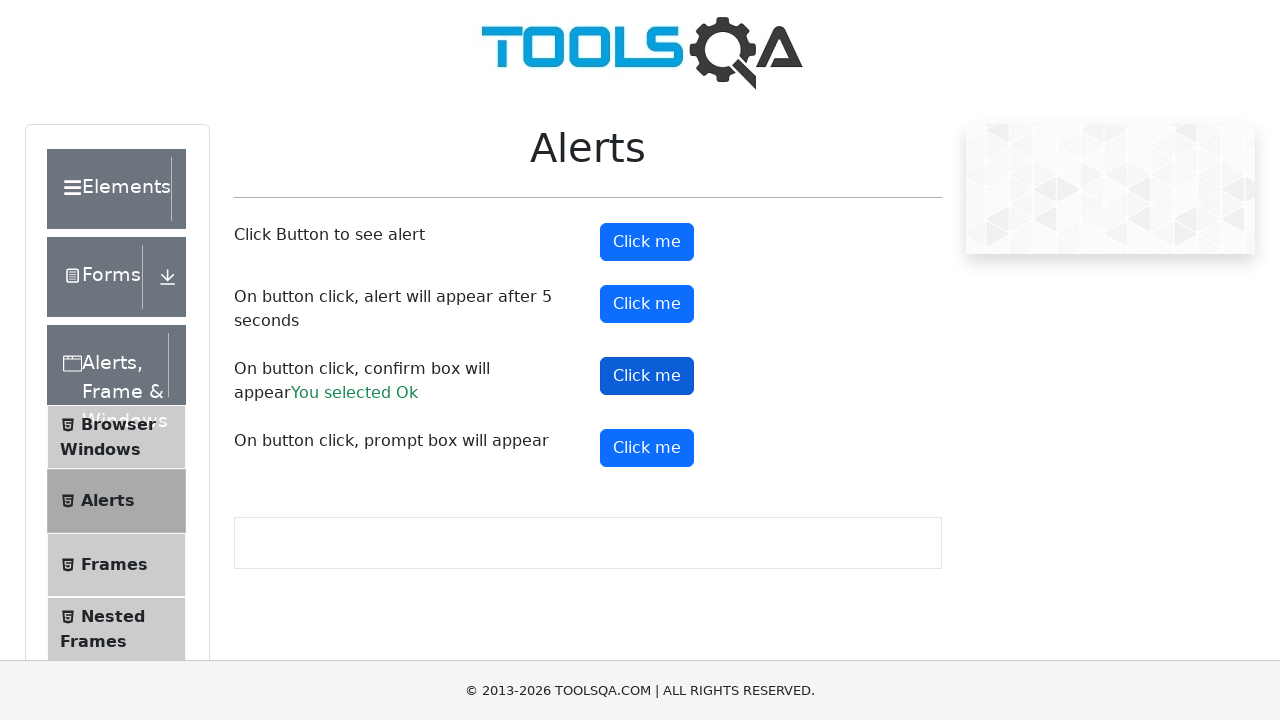